Tests editing project settings by changing the project name and category, saving changes, and verifying the updates are reflected in the UI.

Starting URL: https://jira.trungk18.com/project/board

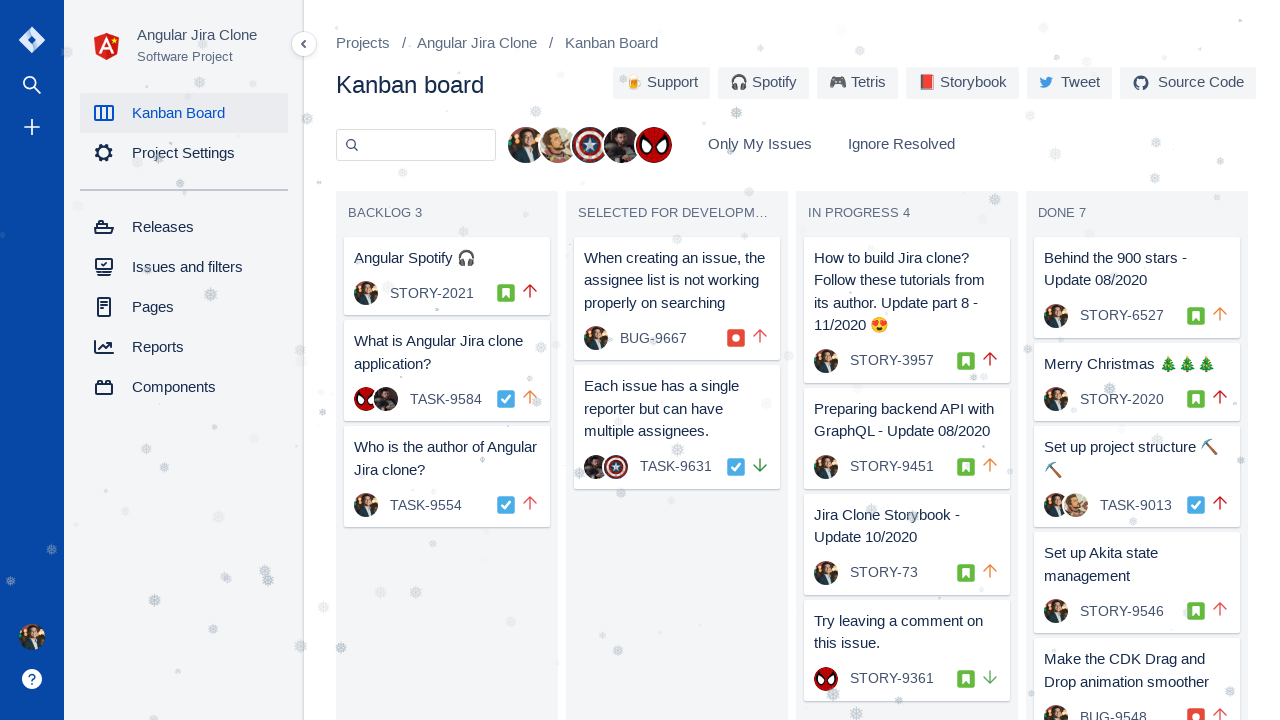

Clicked on Project Settings link at (184, 153) on internal:role=link[name="Project Settings"i]
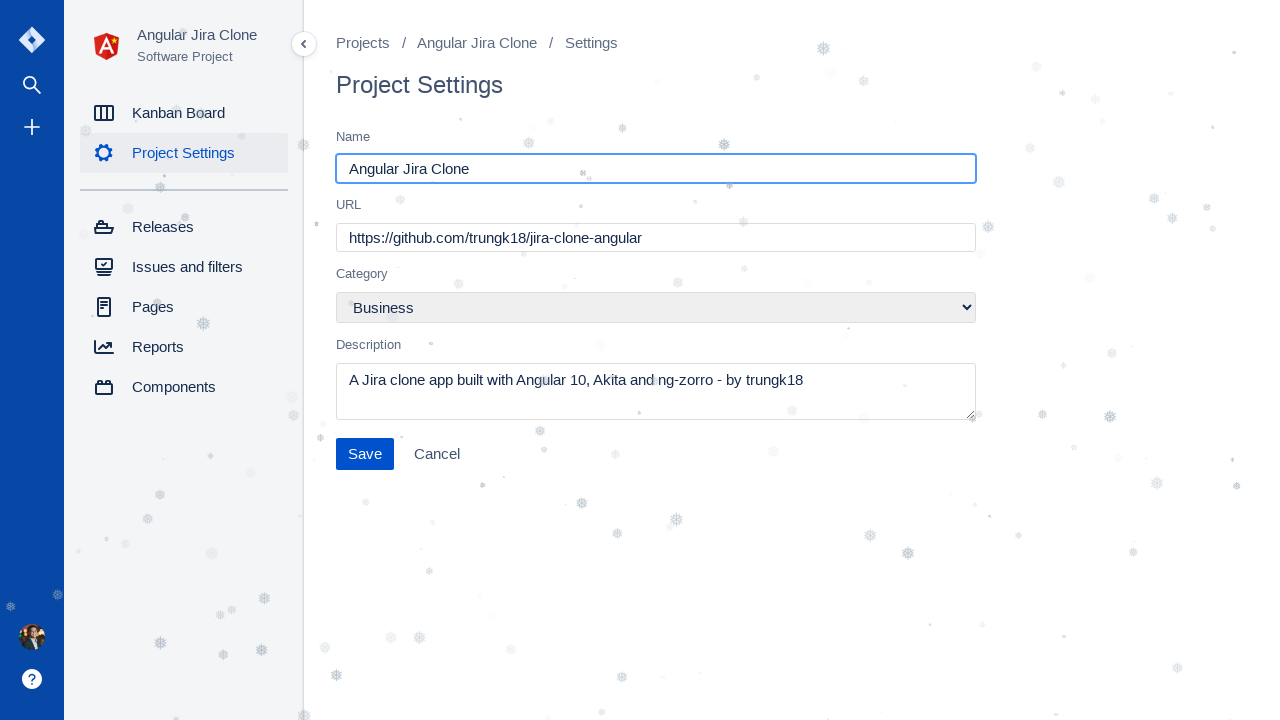

Waited for settings page to load
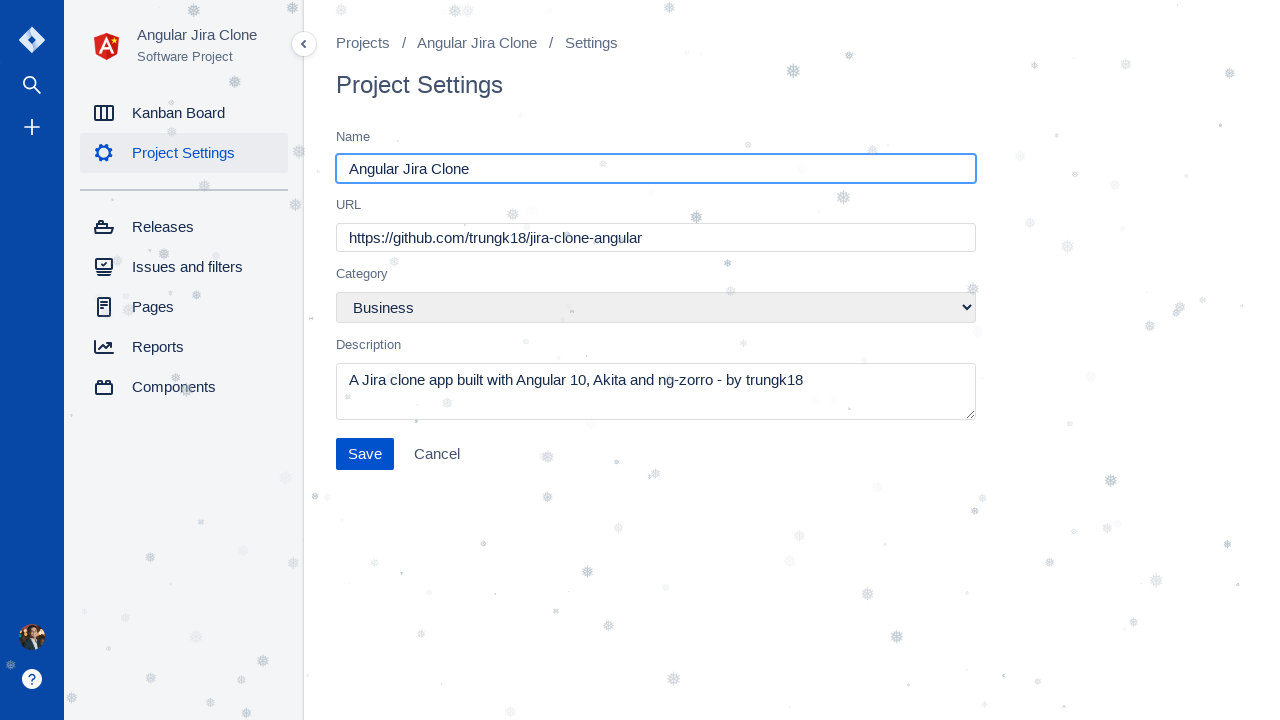

Filled Project Name field with 'Angular Jira Clone2' on internal:role=textbox[name="Project Name"i]
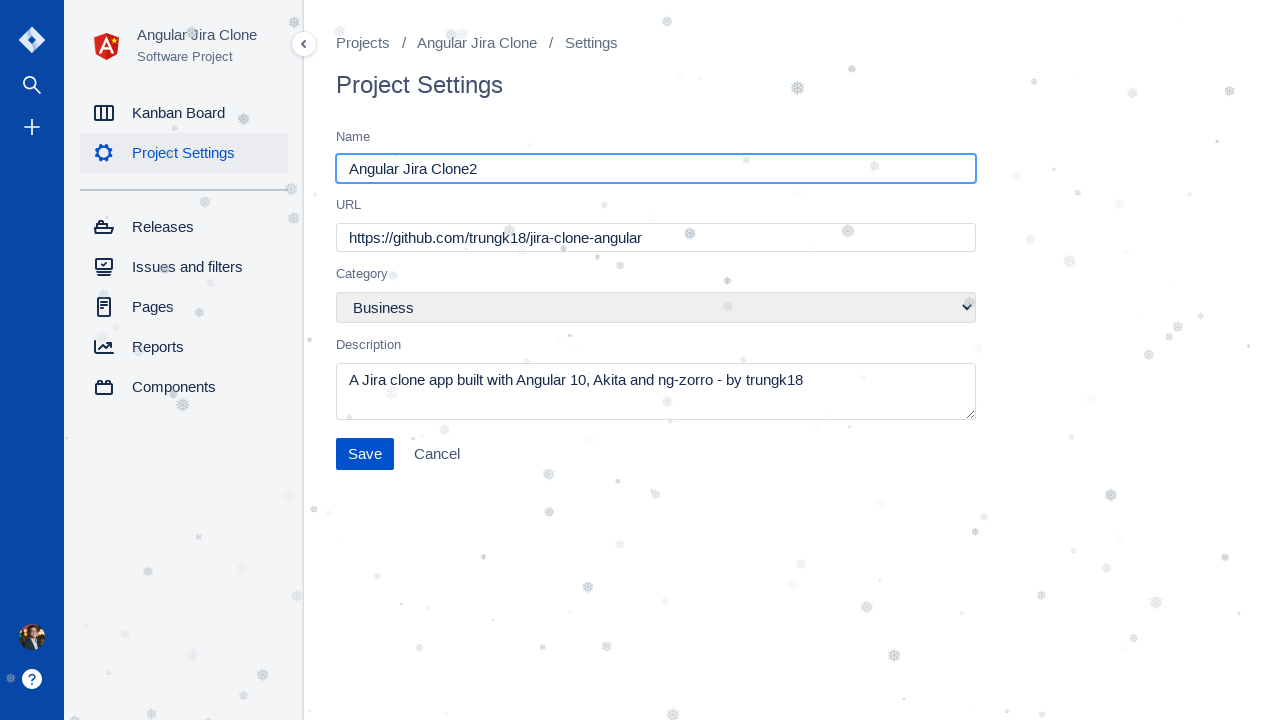

Selected 'Marketing' from category combobox on internal:role=combobox
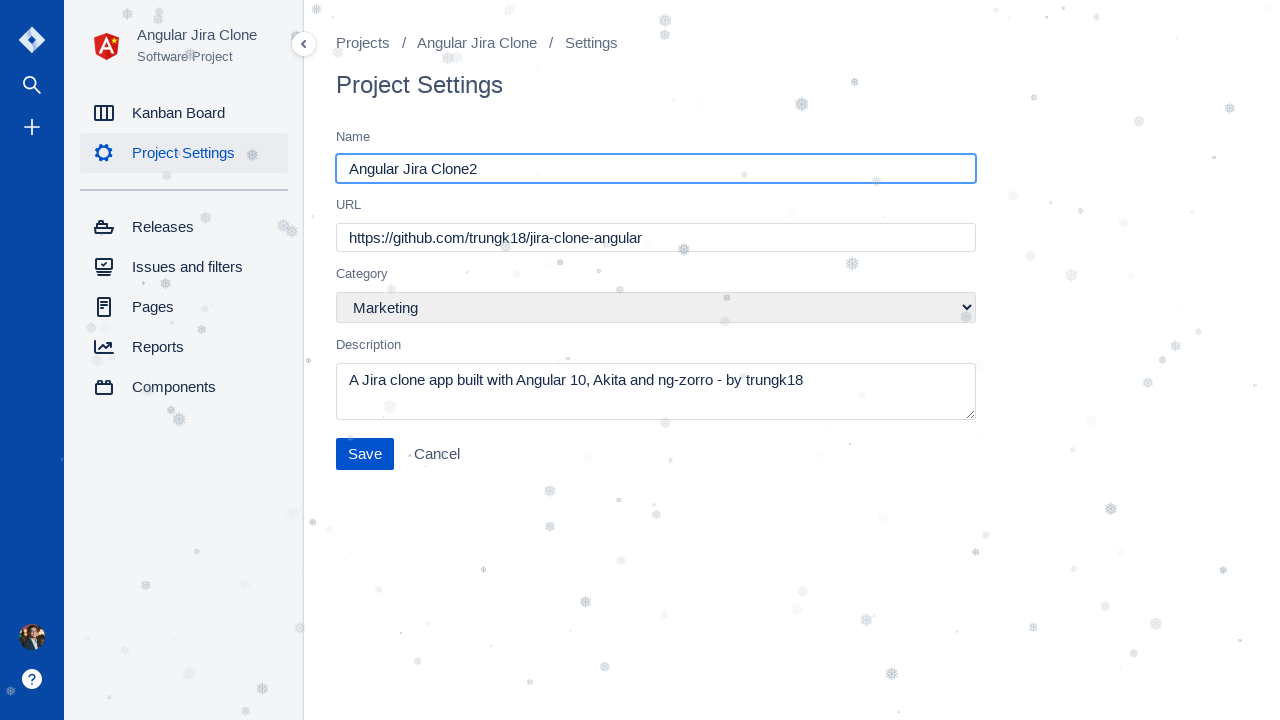

Selected 'Marketing' from category form control selector on select[formcontrolname='category']
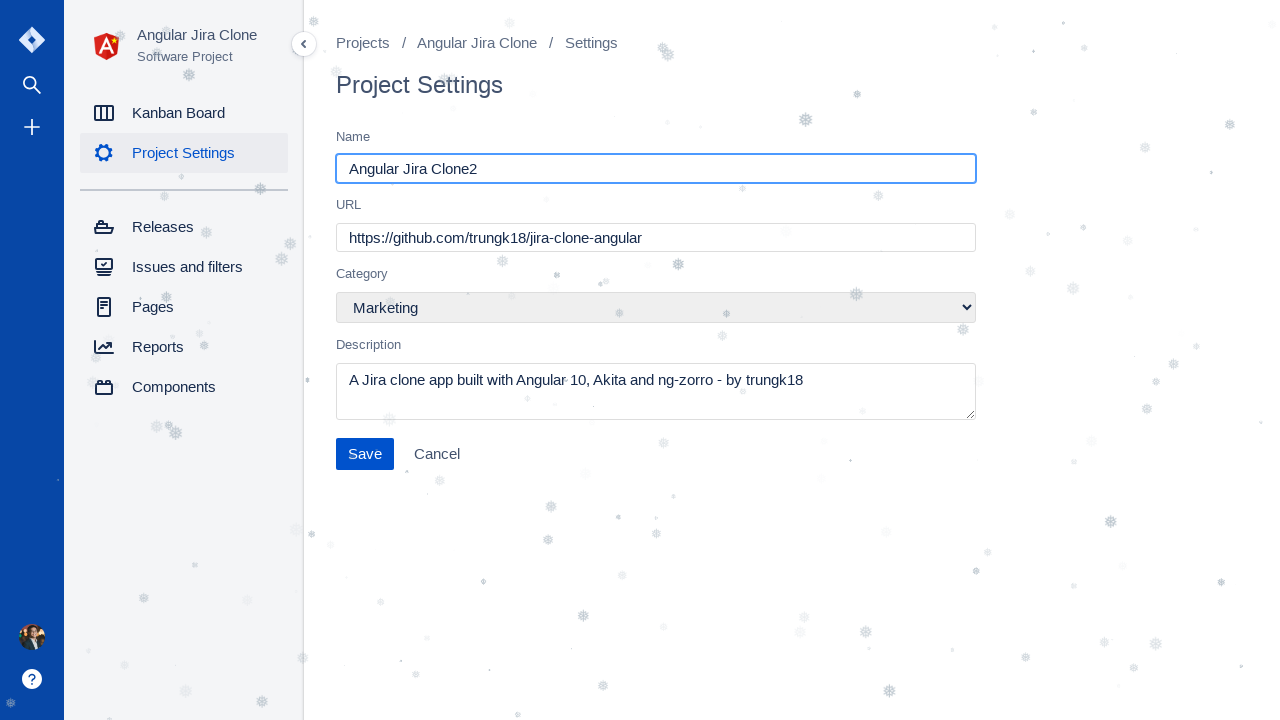

Clicked Save button to save project settings at (365, 454) on internal:role=button[name="Save"i]
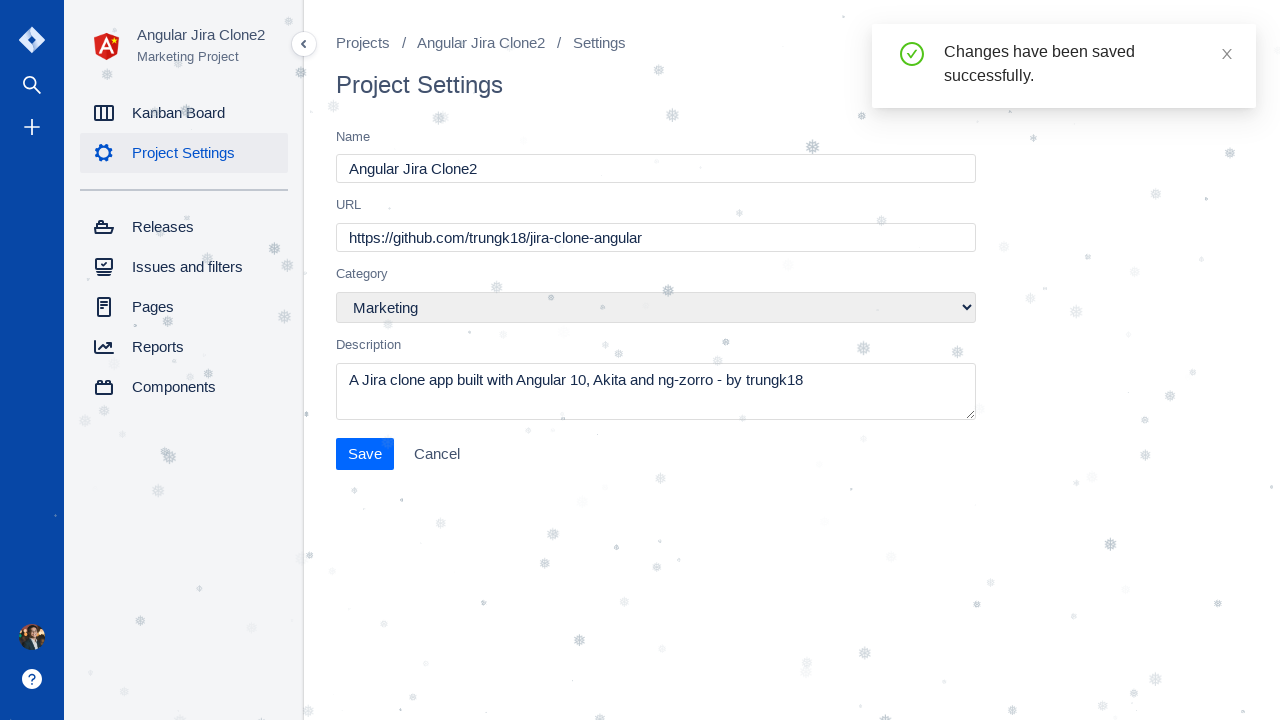

Clicked Cancel button at (437, 454) on internal:role=button[name="Cancel"i]
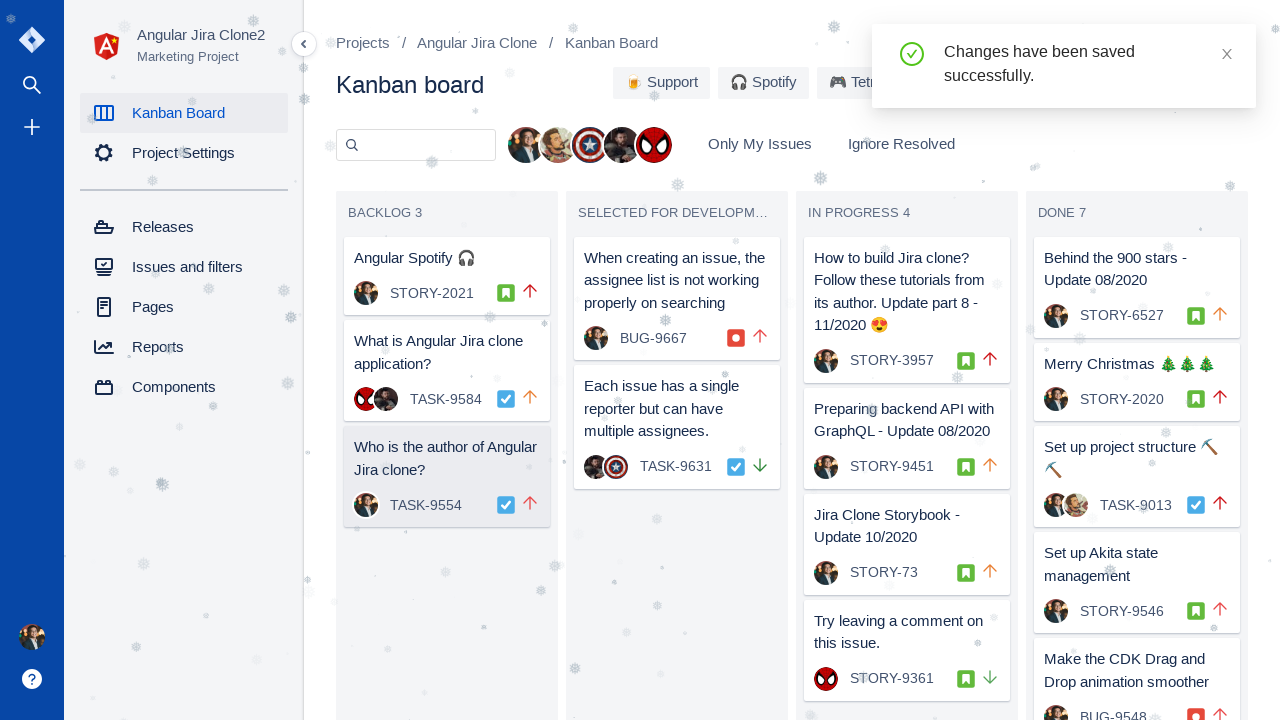

Waited for UI to update after cancel
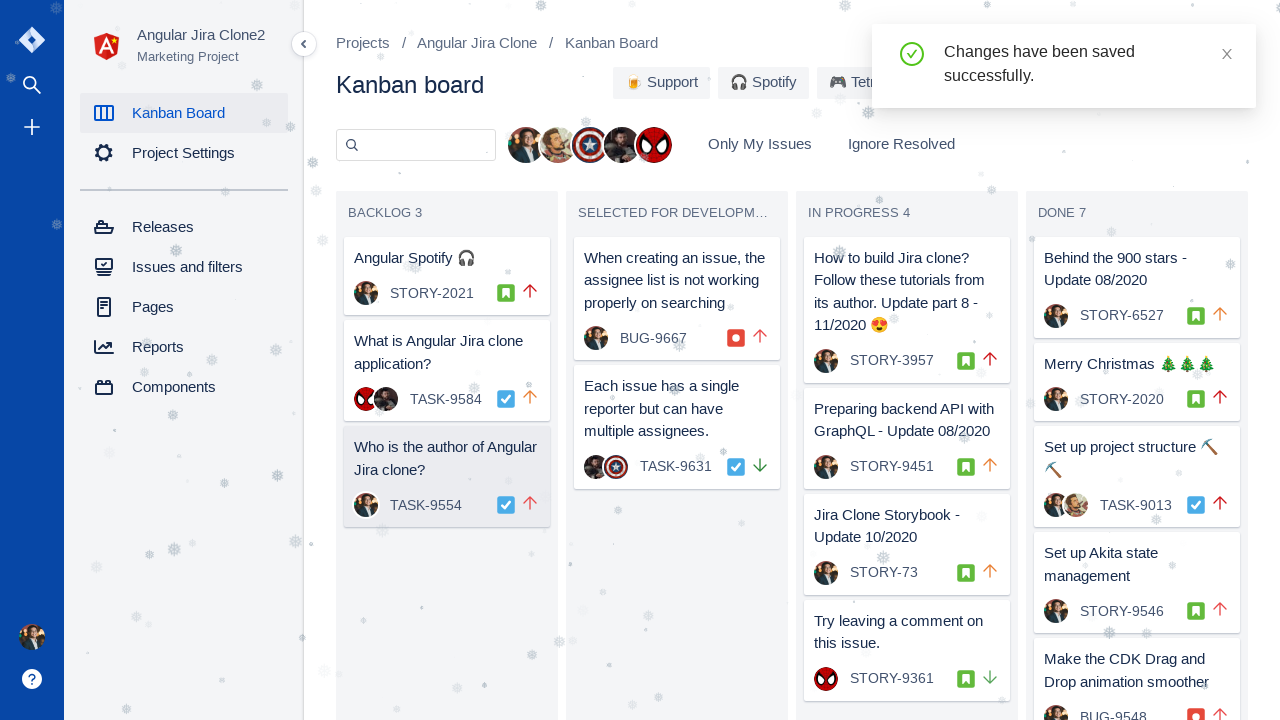

Verified project name element is visible in UI
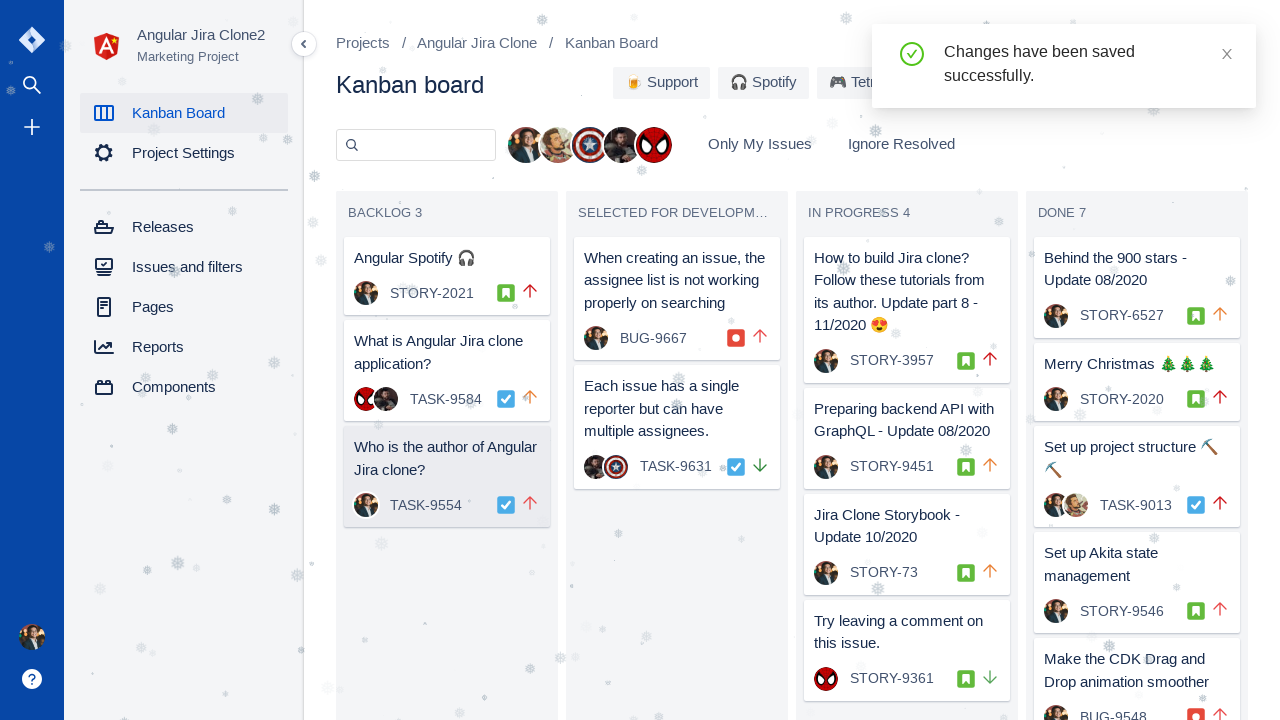

Verified breadcrumb contains 'Angular Jira Clone' text
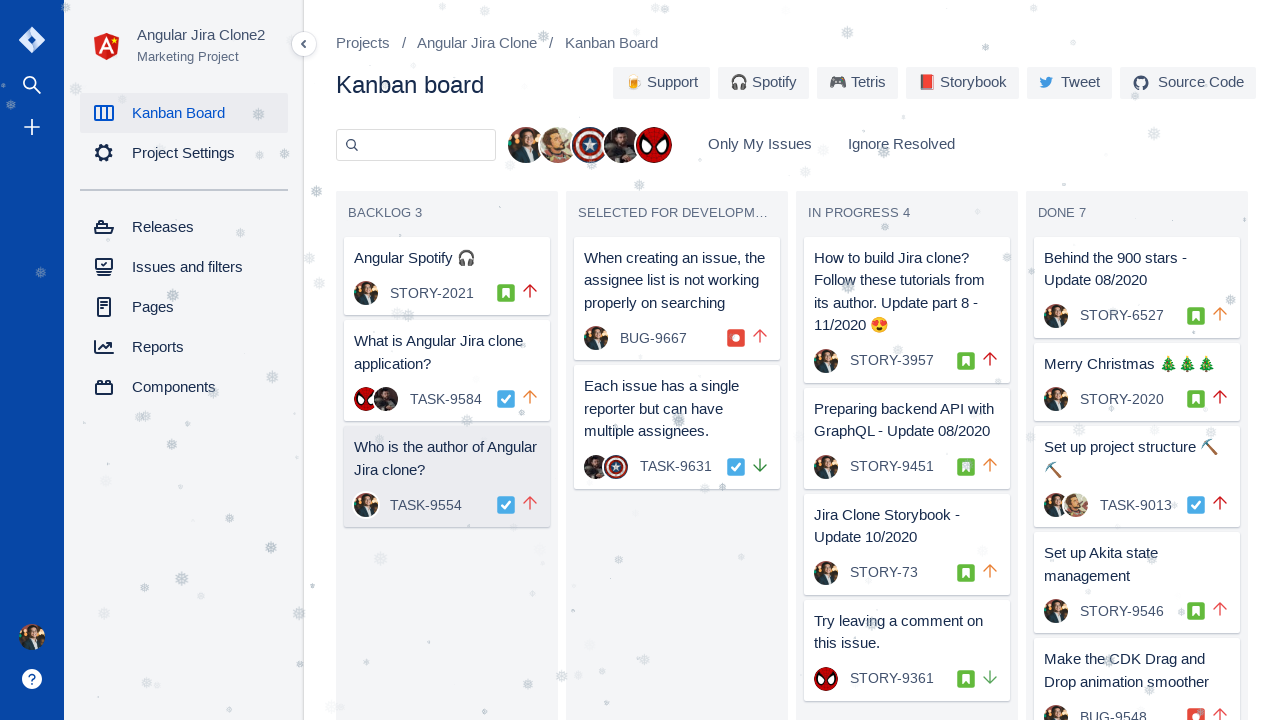

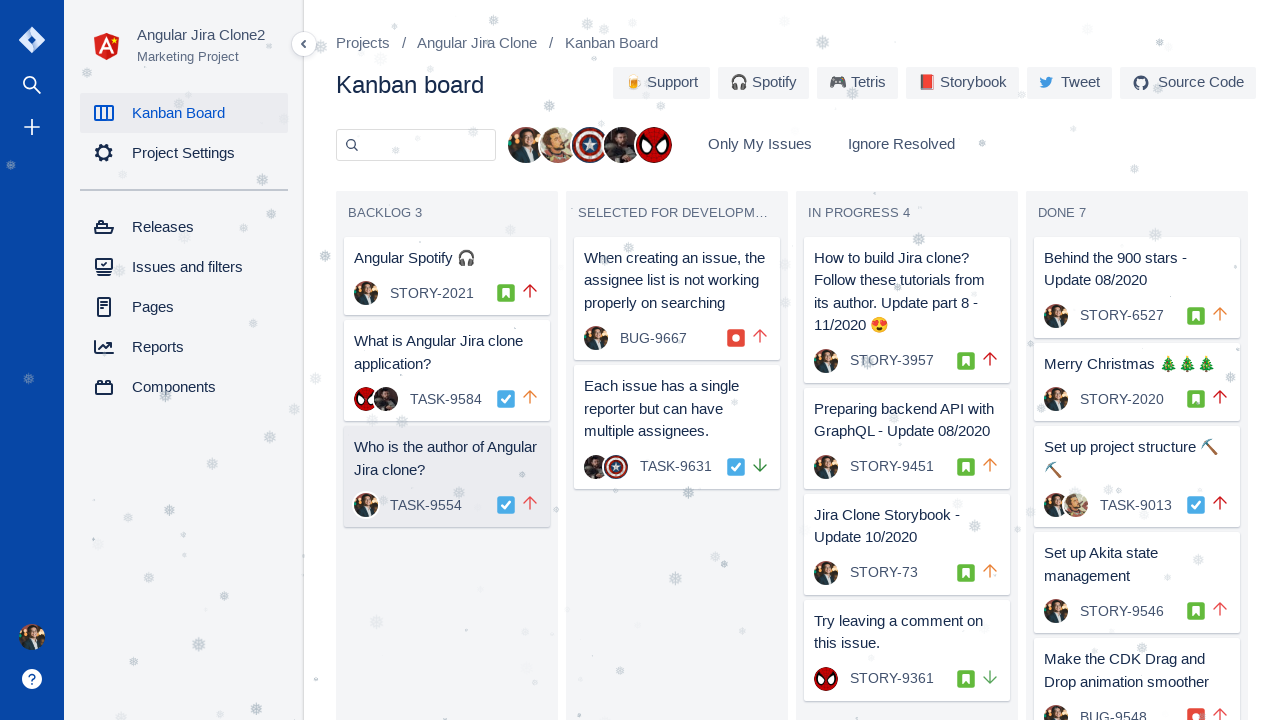